Tests clicking on a Java JDK download link on Oracle's archive downloads page, using both regular click and JavaScript executor click methods.

Starting URL: https://www.oracle.com/in/java/technologies/javase/javase8-archive-downloads.html

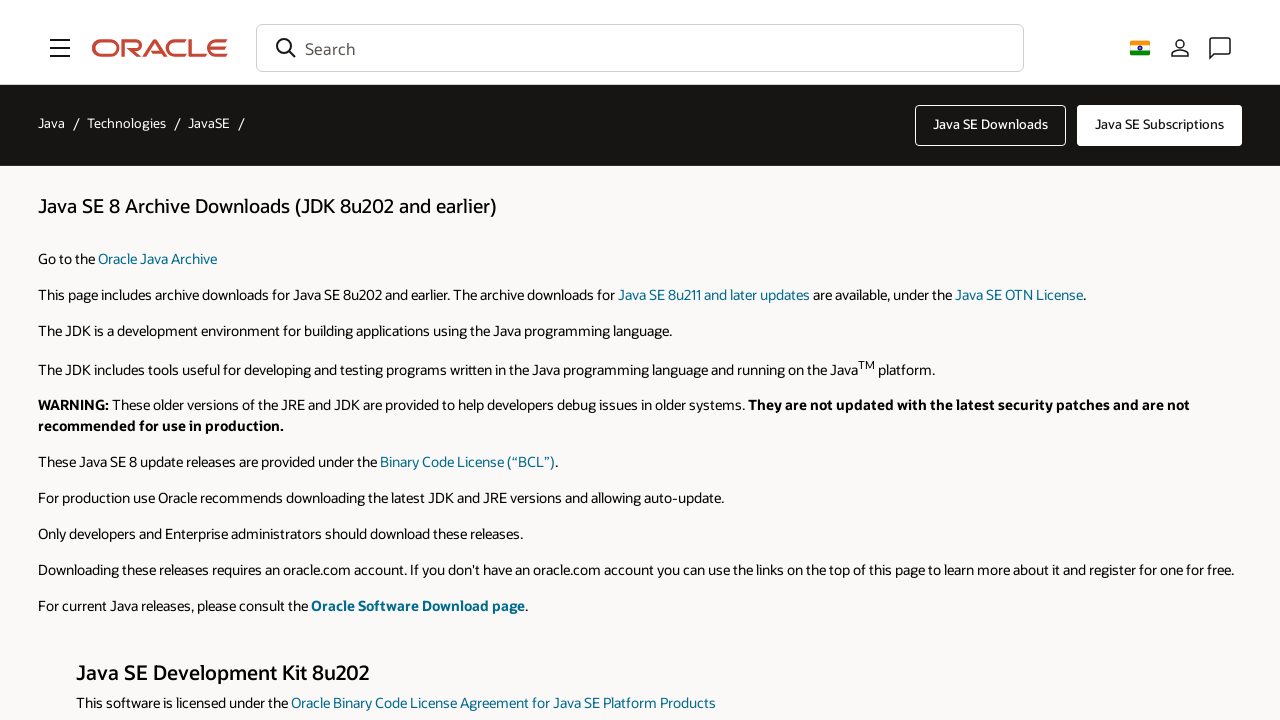

Clicked on jdk-8u202-linux-arm32-vfp-hflt.tar.gz download link at (999, 360) on a:text('jdk-8u202-linux-arm32-vfp-hflt.tar.gz')
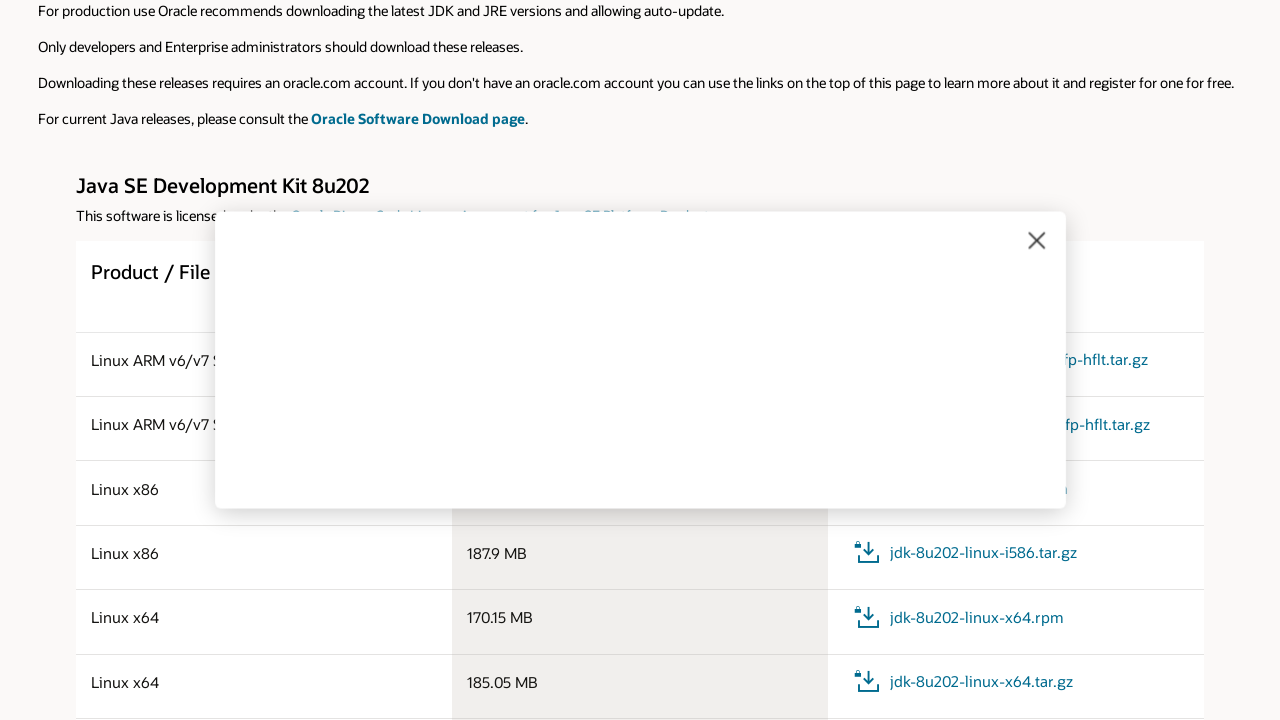

Located download confirmation button
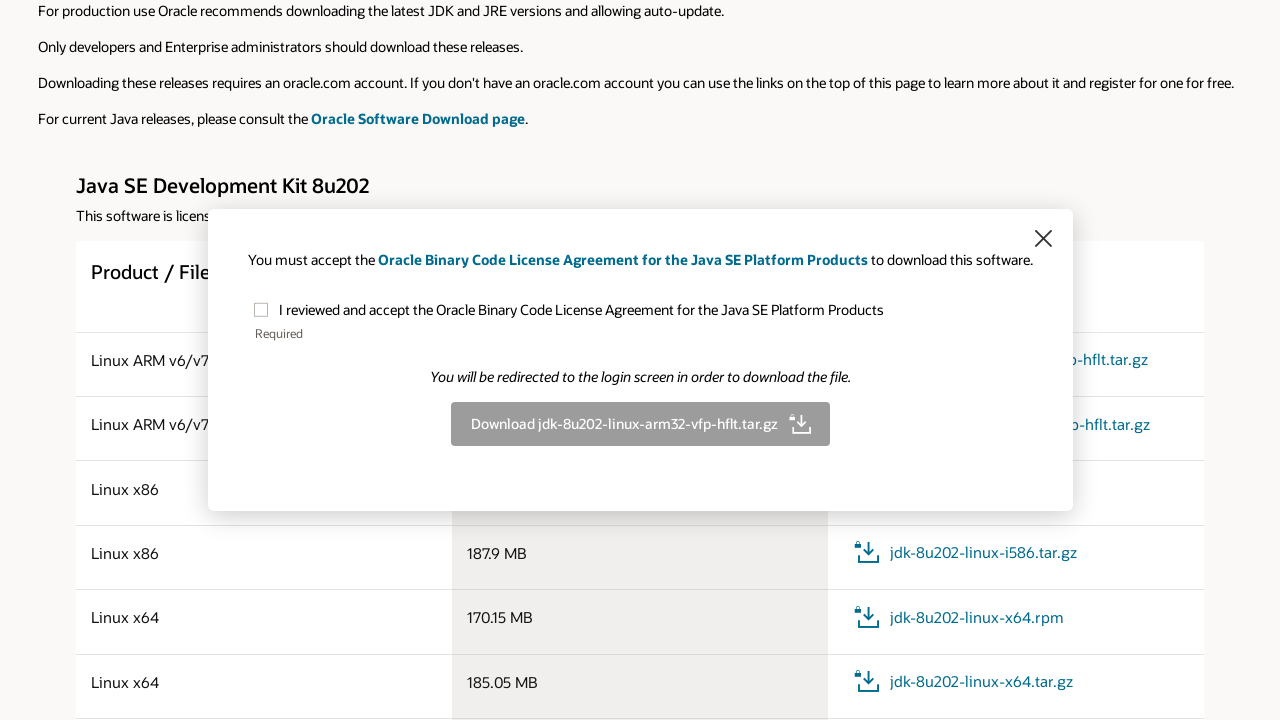

Clicked download confirmation button using JavaScript executor
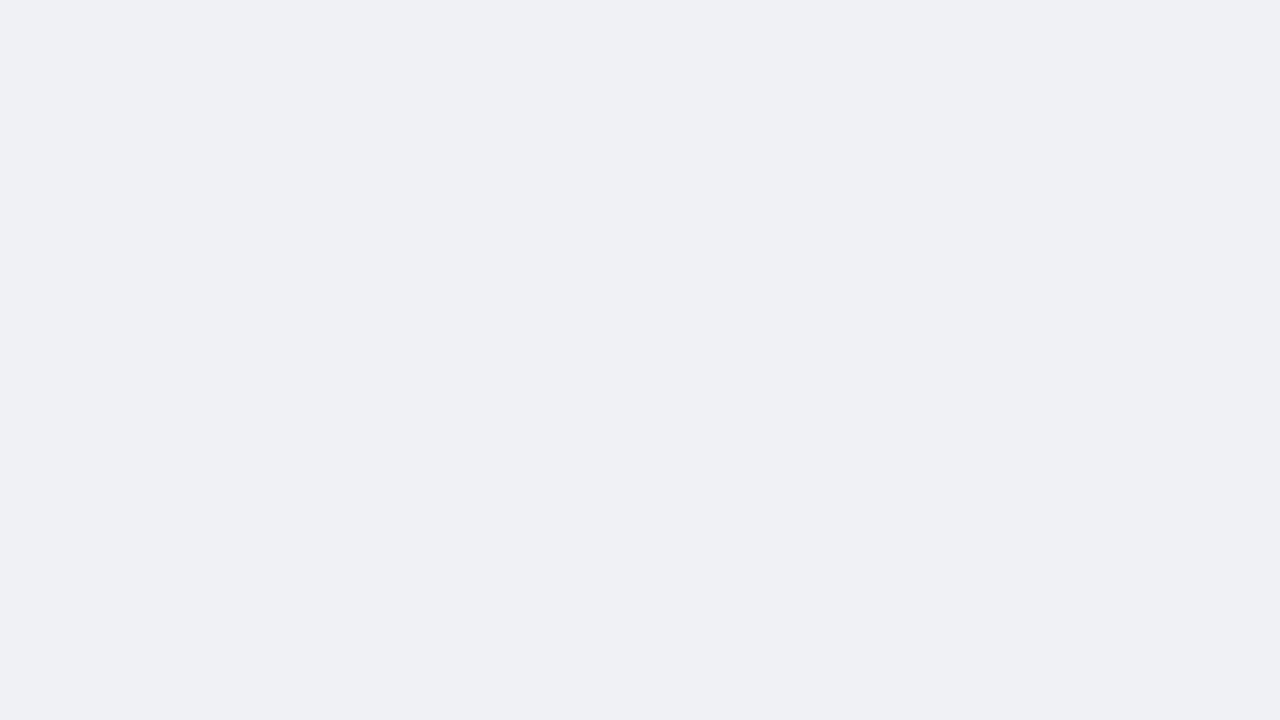

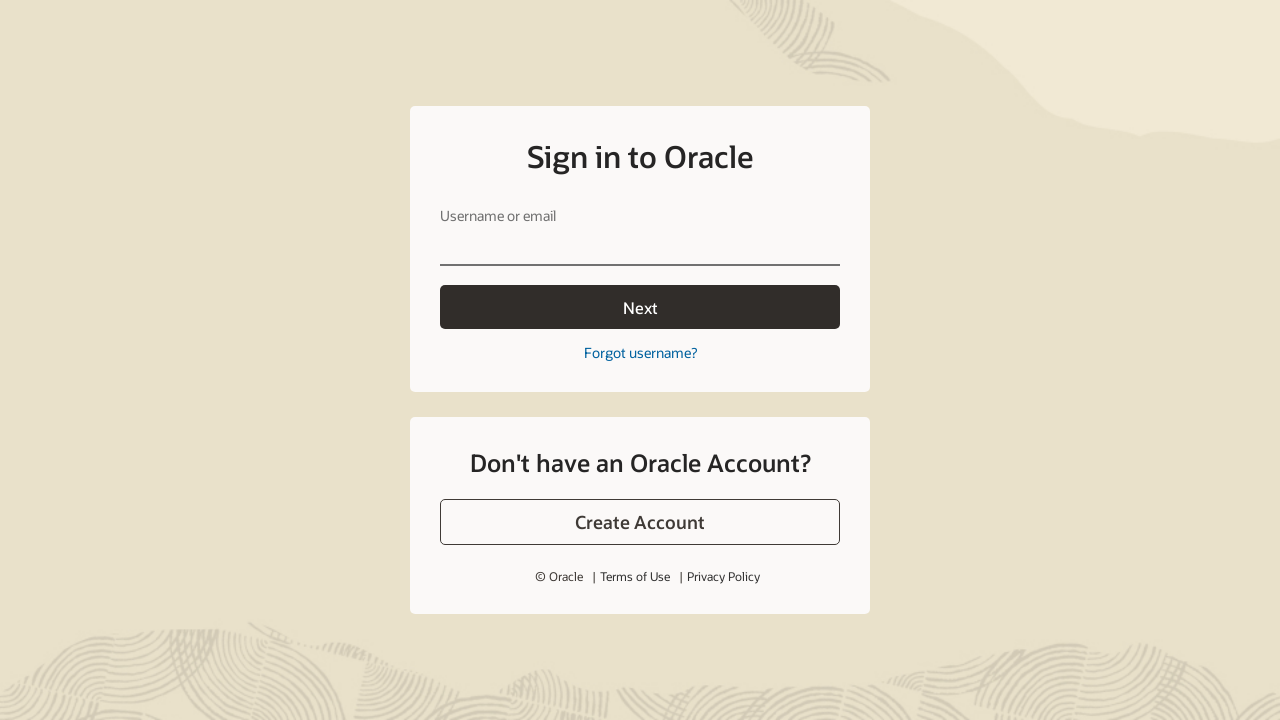